Tests implicit wait functionality by clicking the Remove button and verifying the Add button becomes visible on the dynamic controls page

Starting URL: http://the-internet.herokuapp.com/dynamic_controls

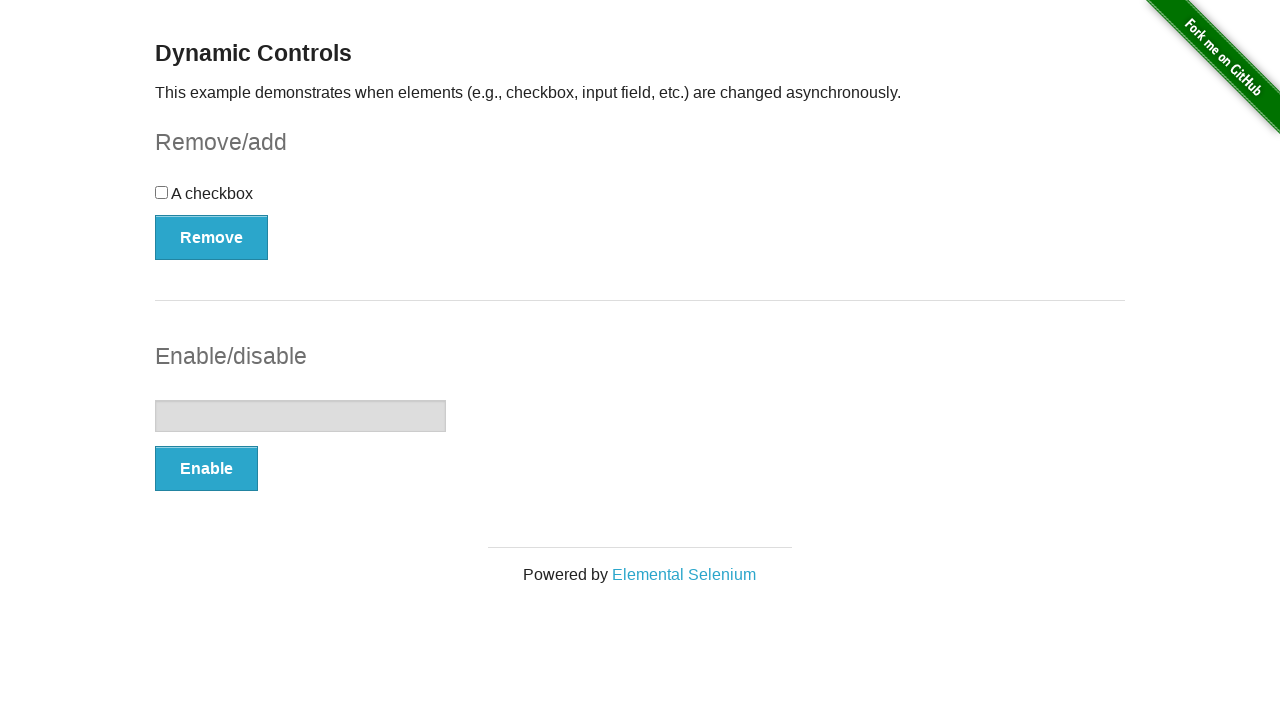

Navigated to dynamic controls page
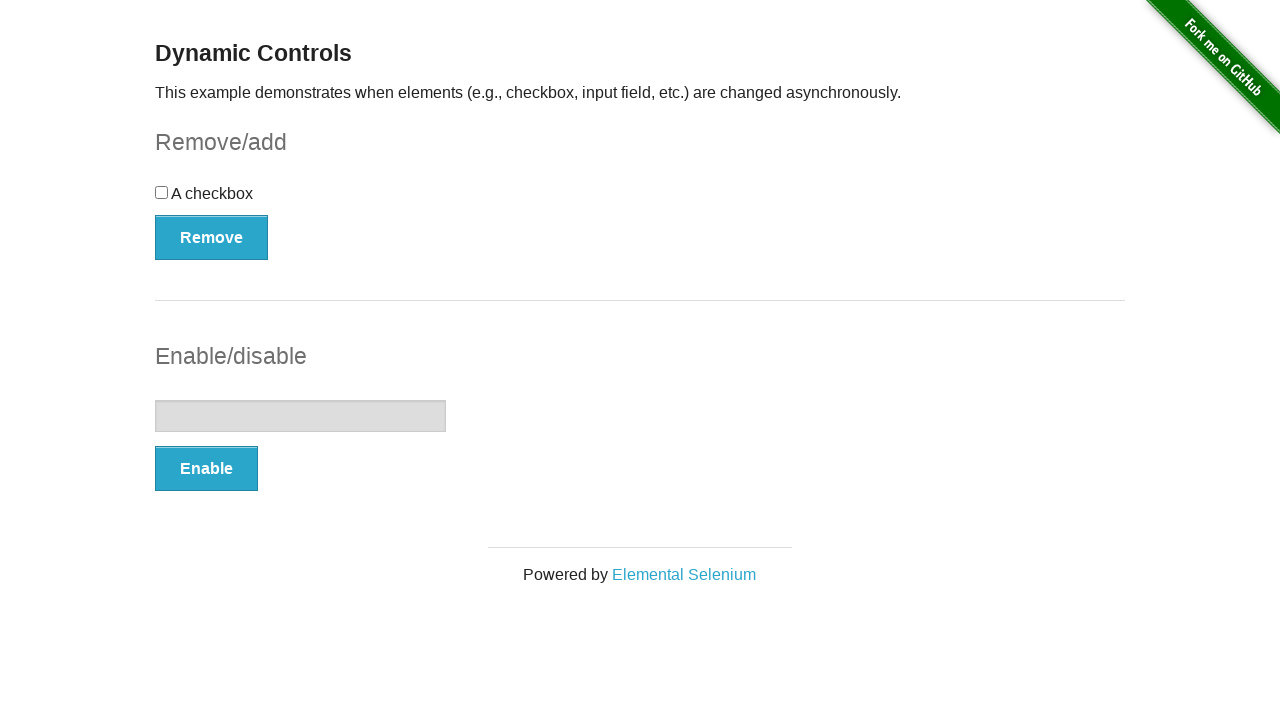

Clicked the Remove button at (212, 237) on xpath=//*[.='Remove']
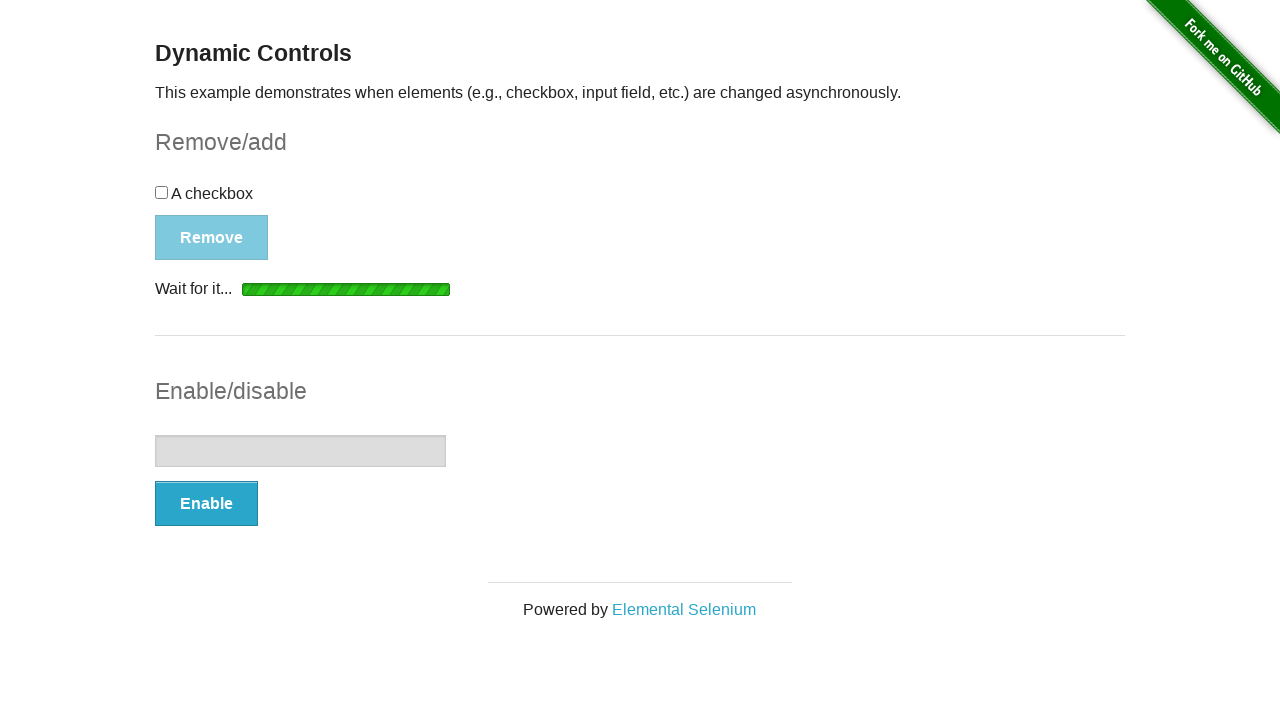

Verified Add button became visible after Remove button was clicked
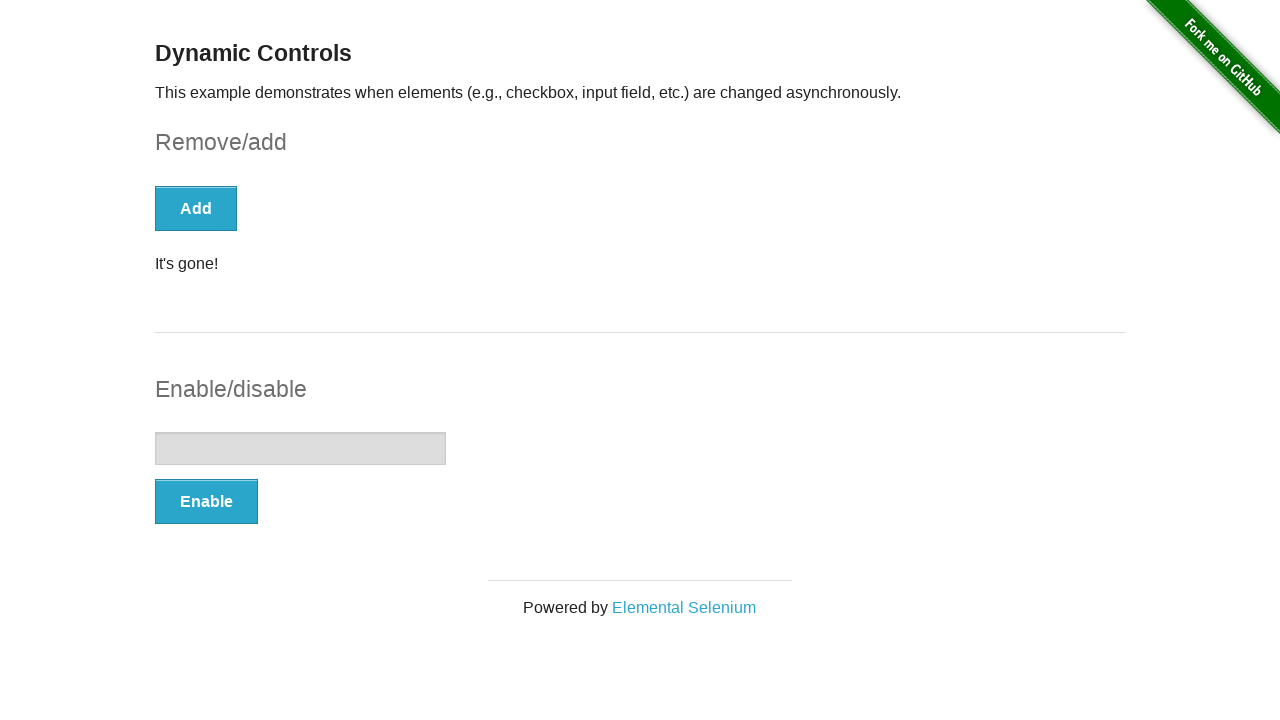

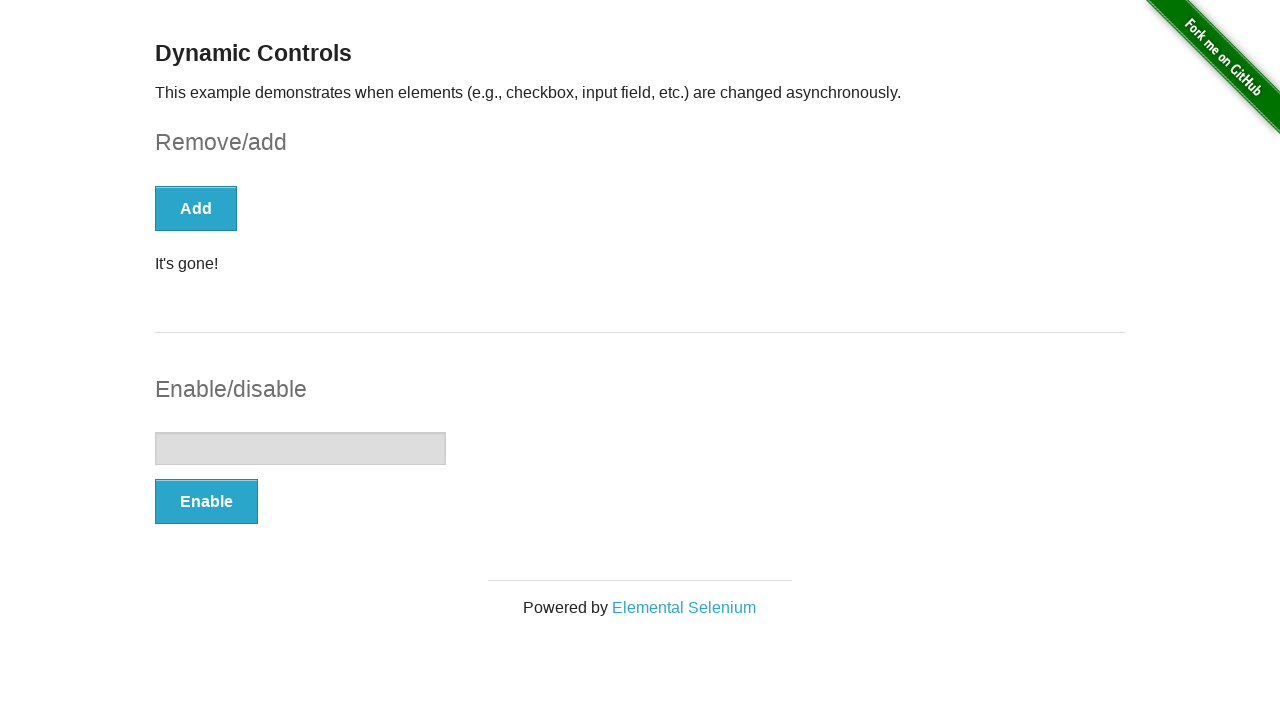